Navigates to WebdriverIO API docs and scrolls to the footer section to verify footer elements are present.

Starting URL: https://webdriver.io/docs/api.html

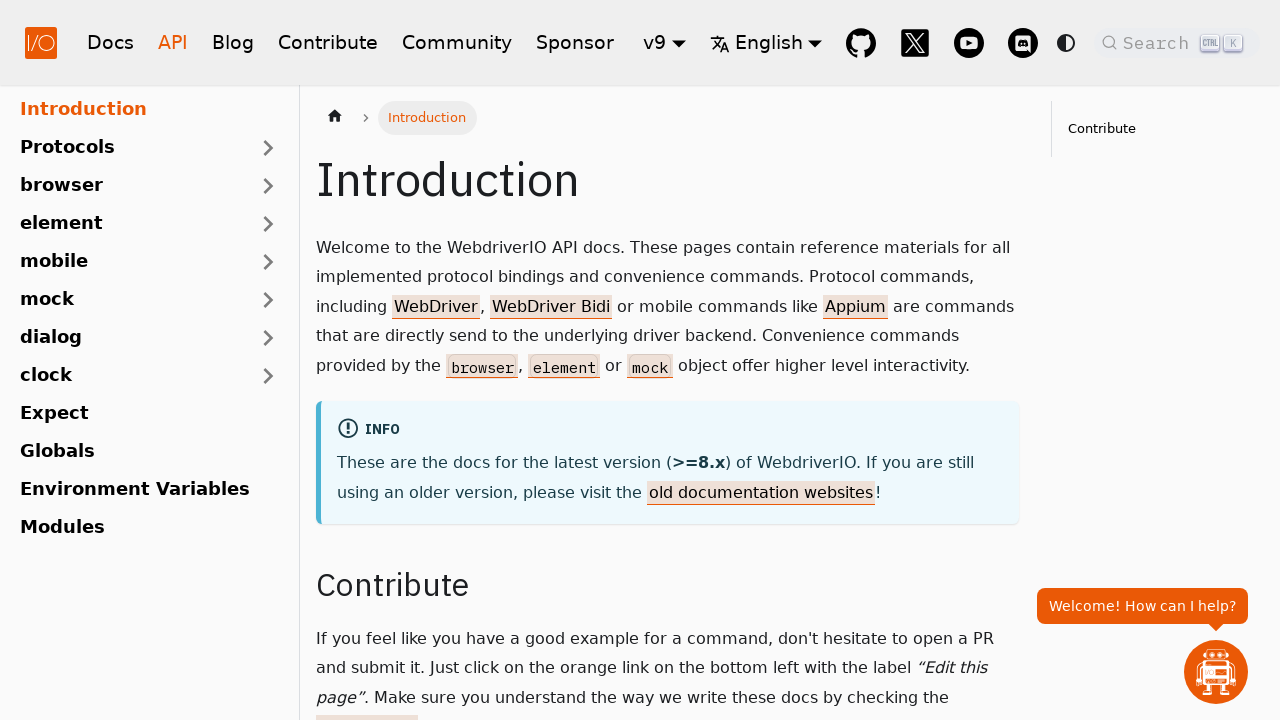

Navigated to WebdriverIO API docs page
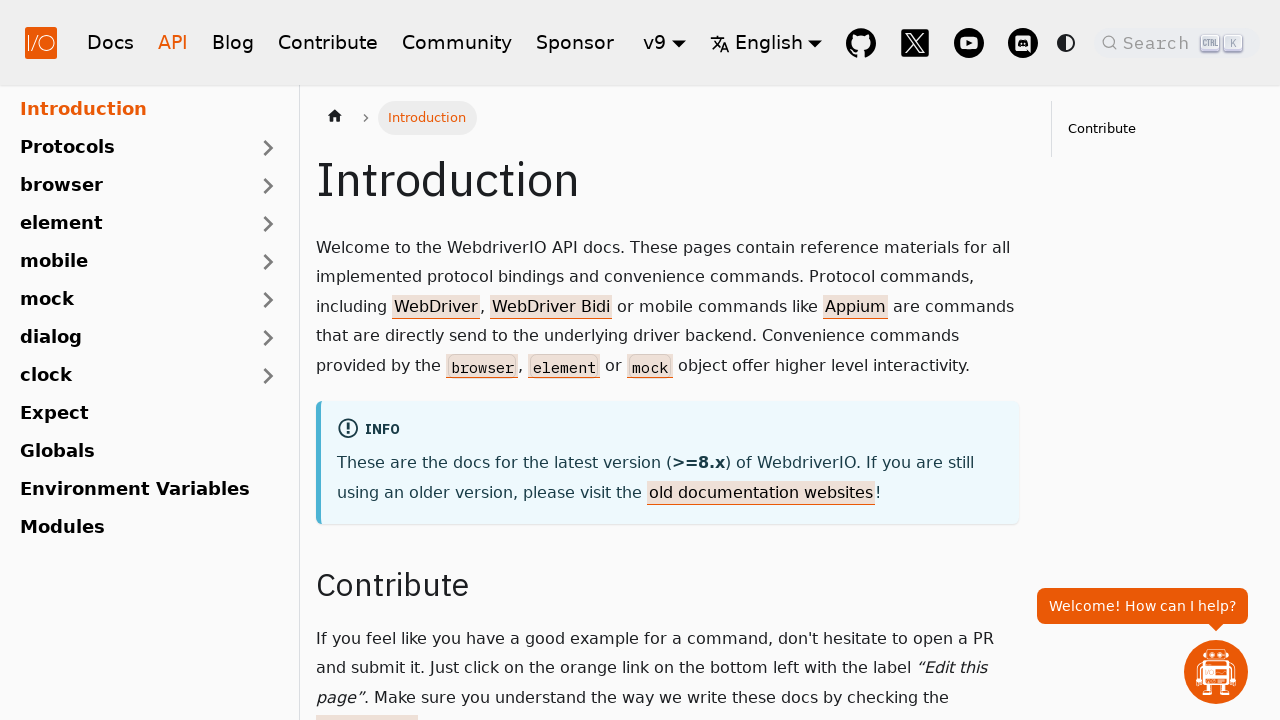

Footer title element loaded
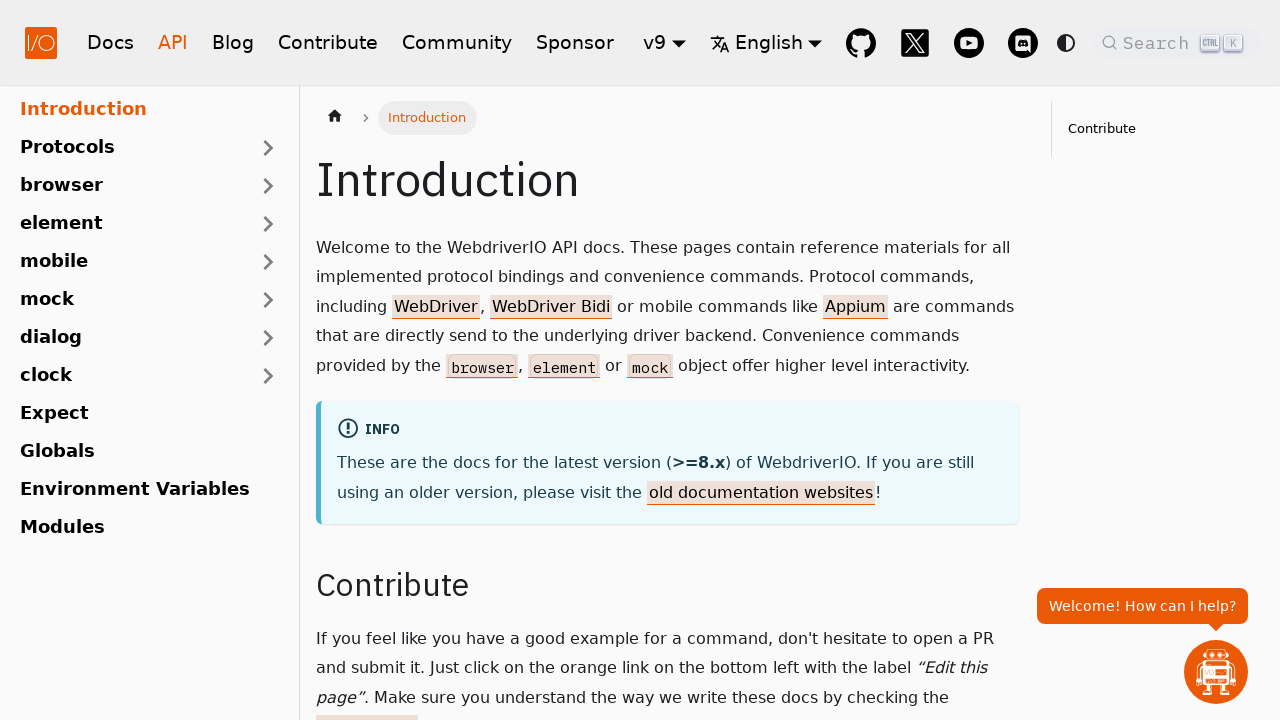

Scrolled footer title into view
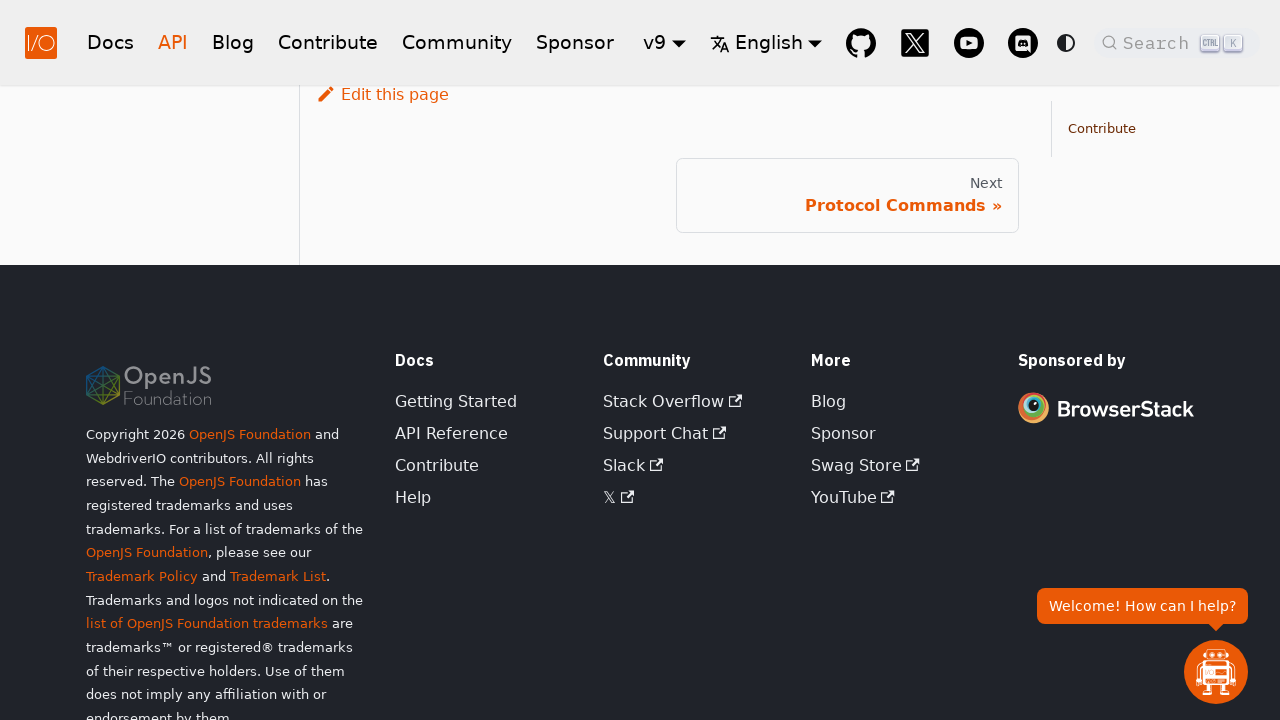

Verified footer title element is visible
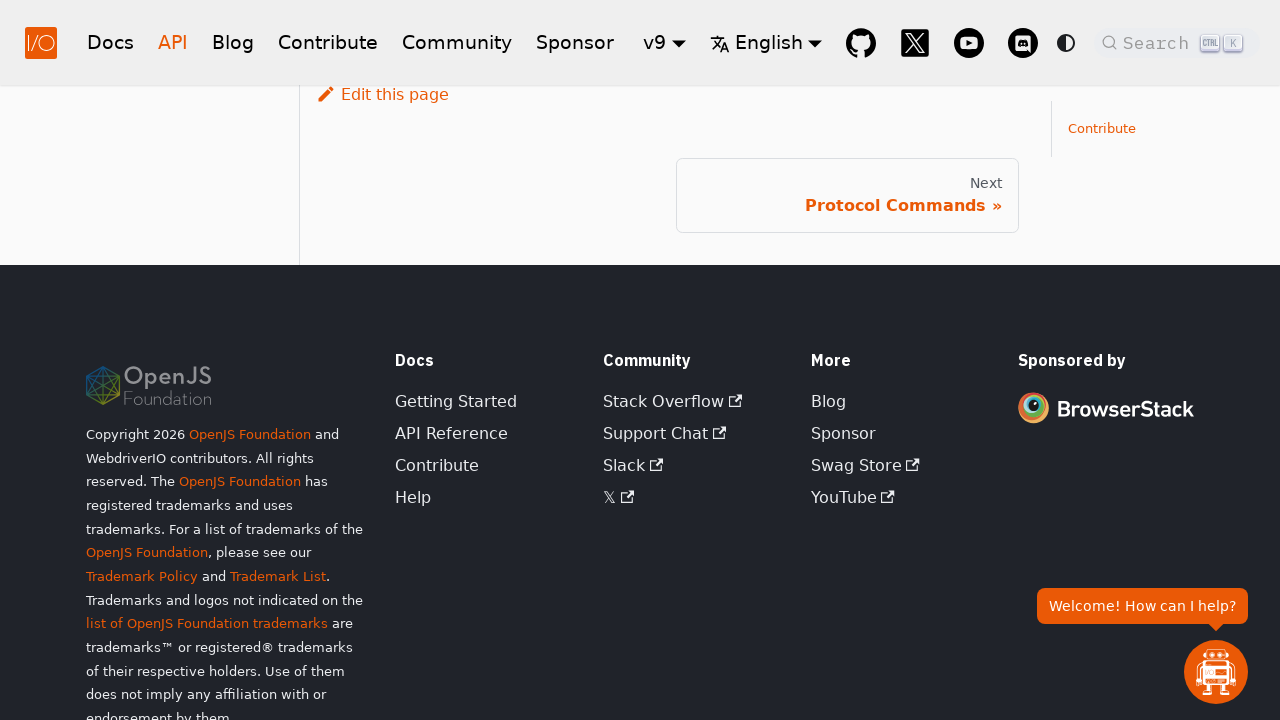

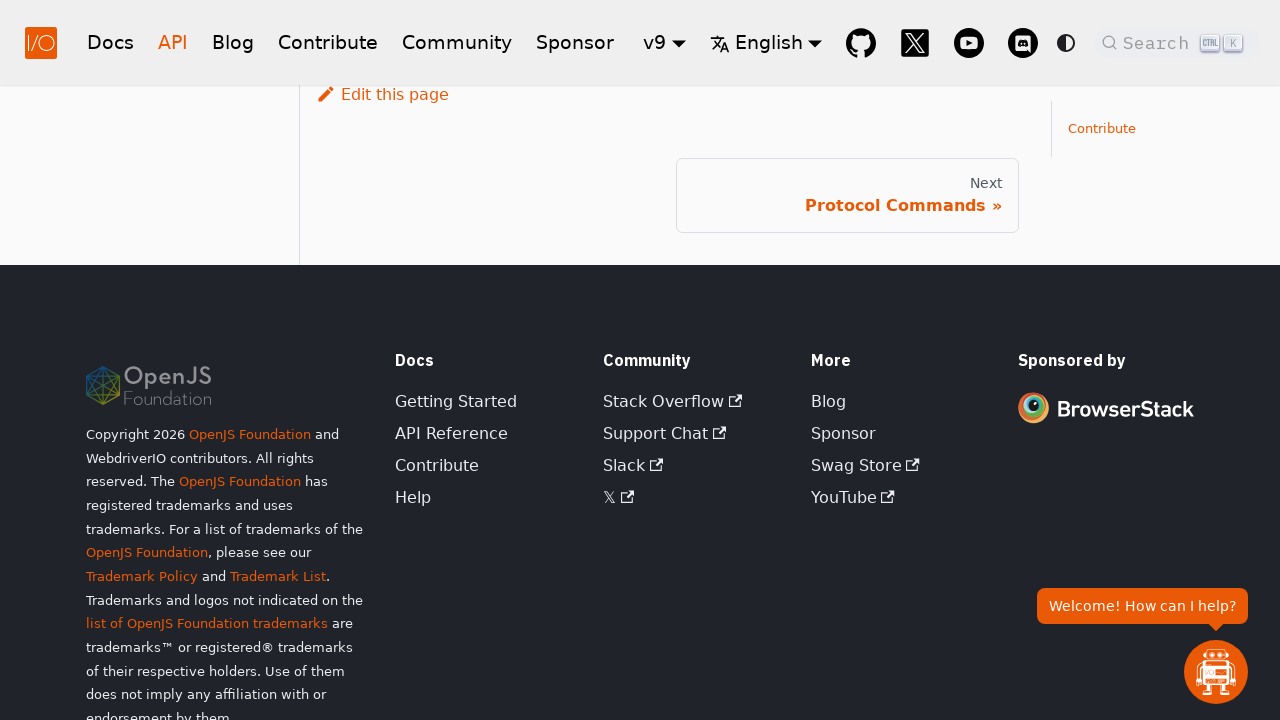